Tests A/B test opt-out by adding a cookie on the target page and verifying the heading changes after refresh

Starting URL: http://the-internet.herokuapp.com/abtest

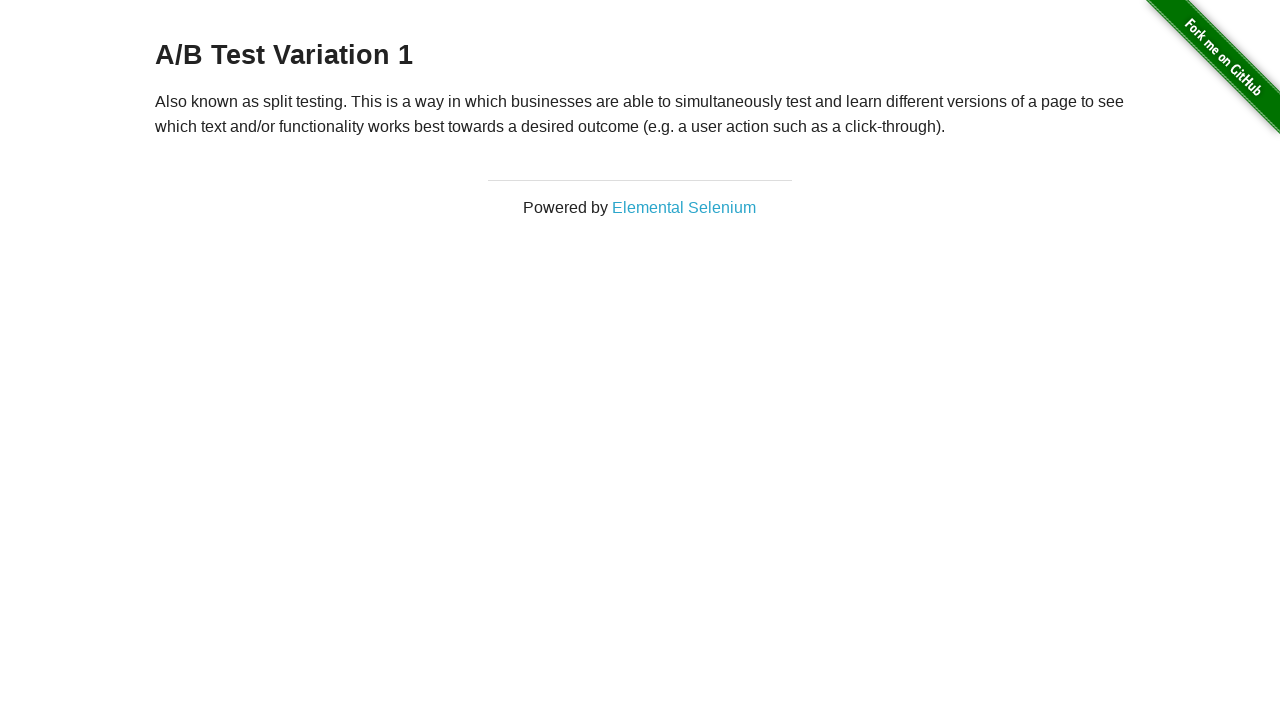

Retrieved initial heading text from page
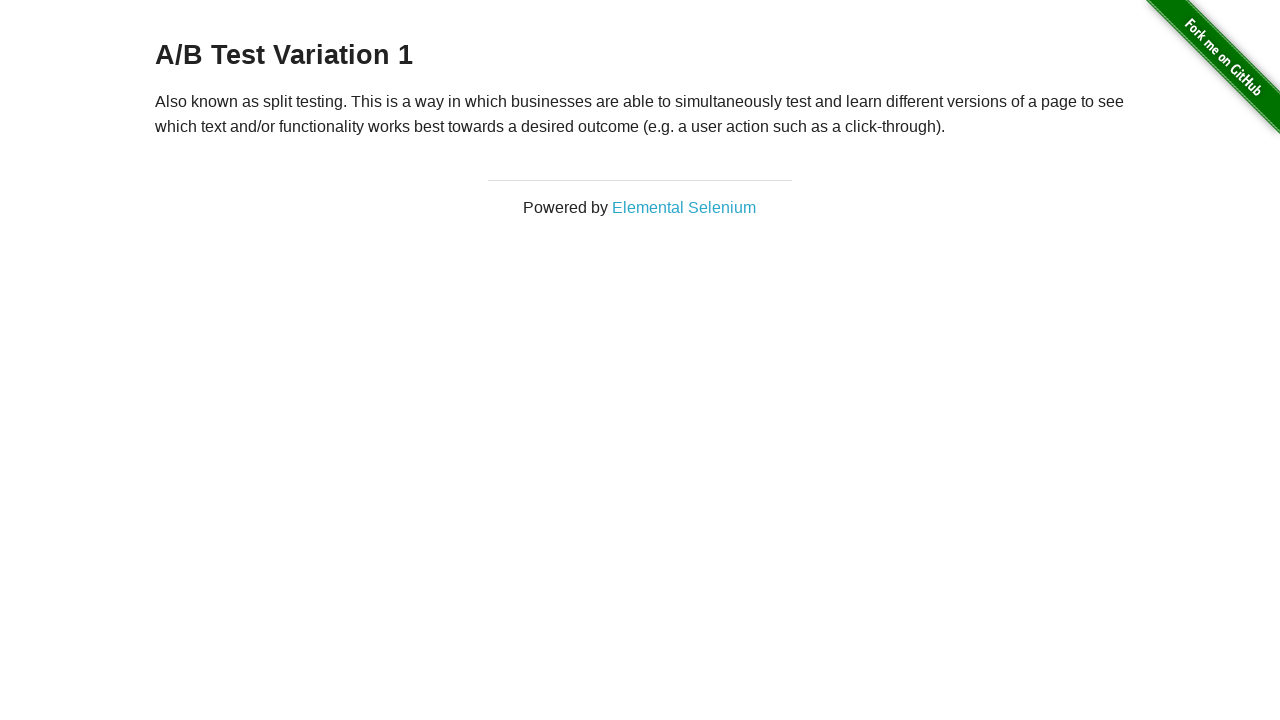

Verified that initial heading is either 'A/B Test Variation 1' or 'A/B Test Control'
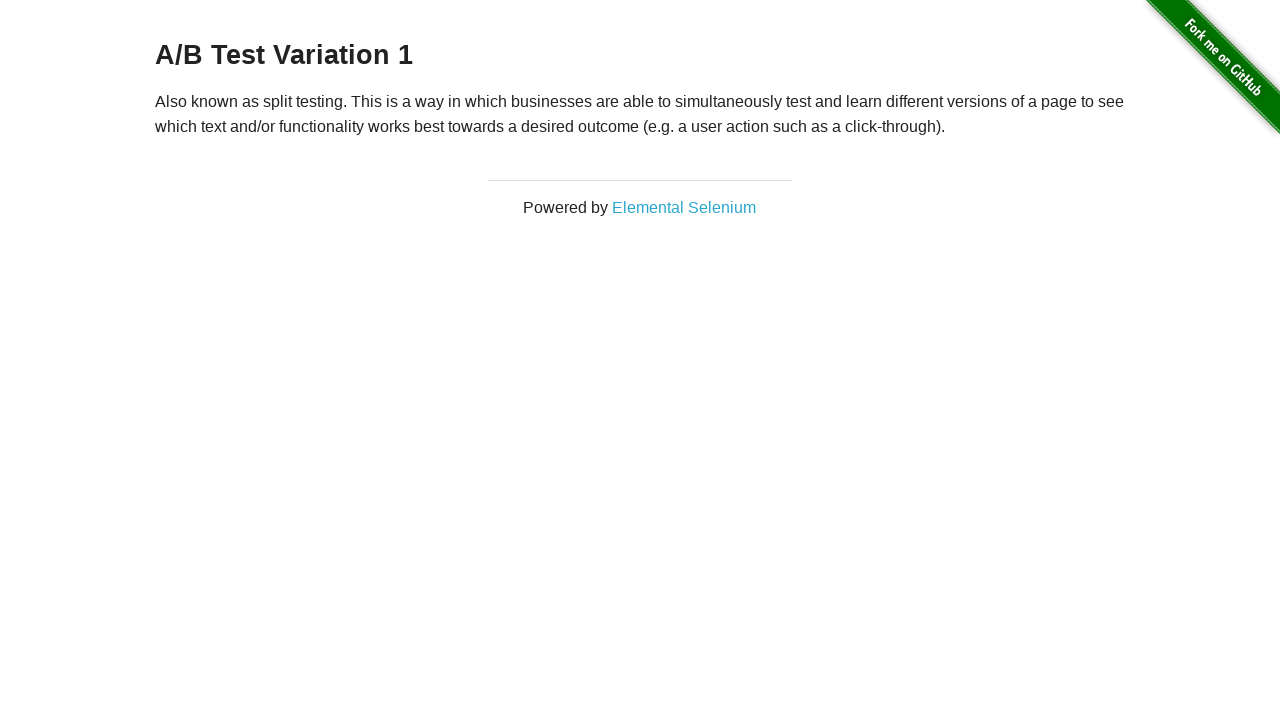

Added optimizelyOptOut cookie to context
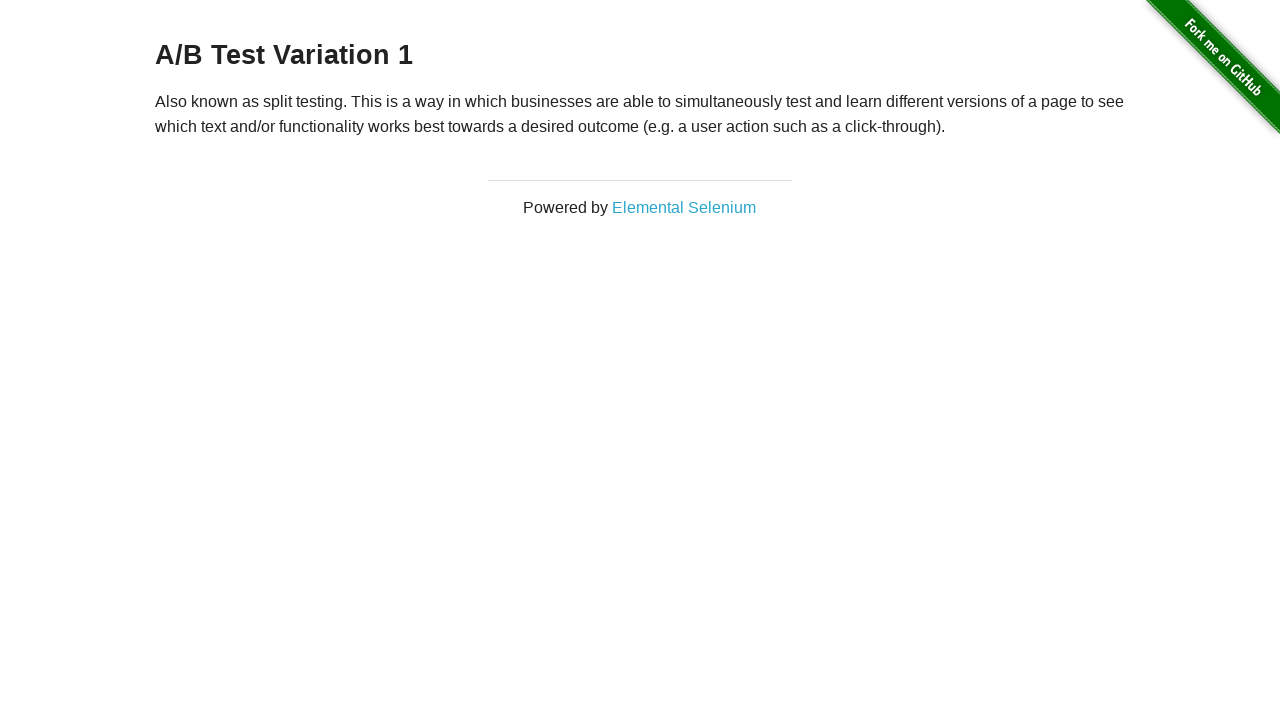

Reloaded page to apply opt-out cookie
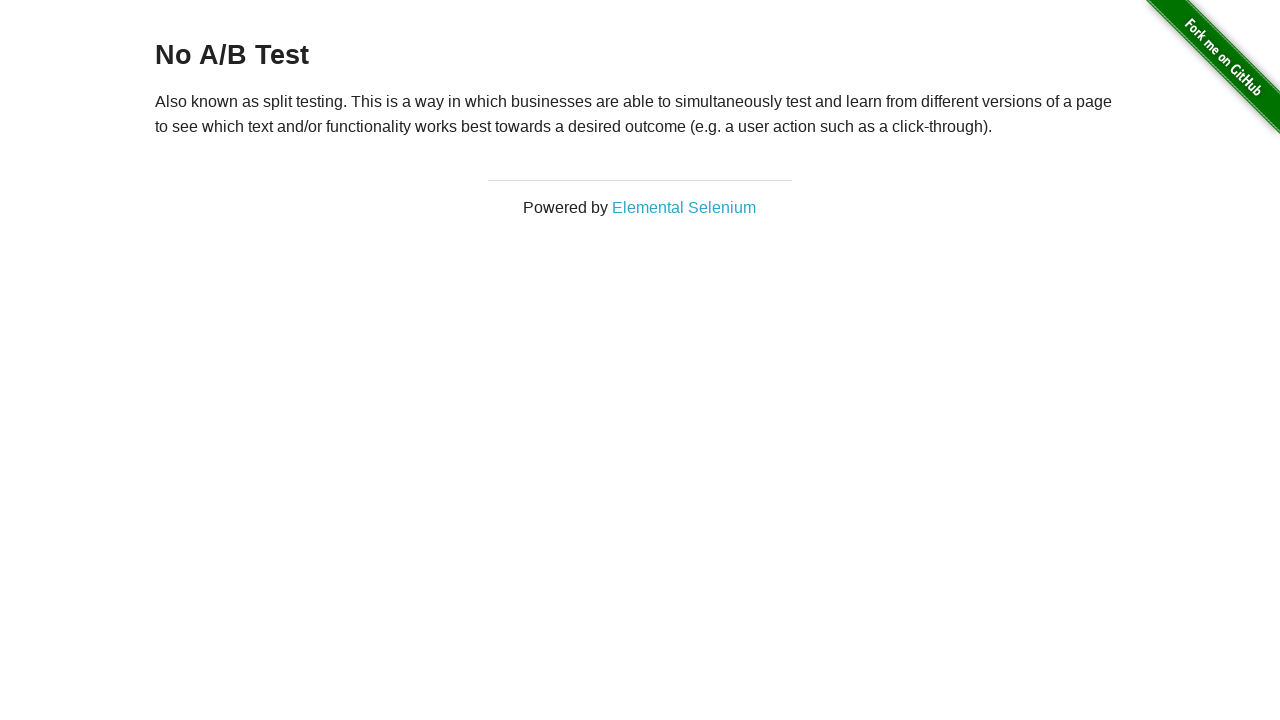

Retrieved heading text after page reload
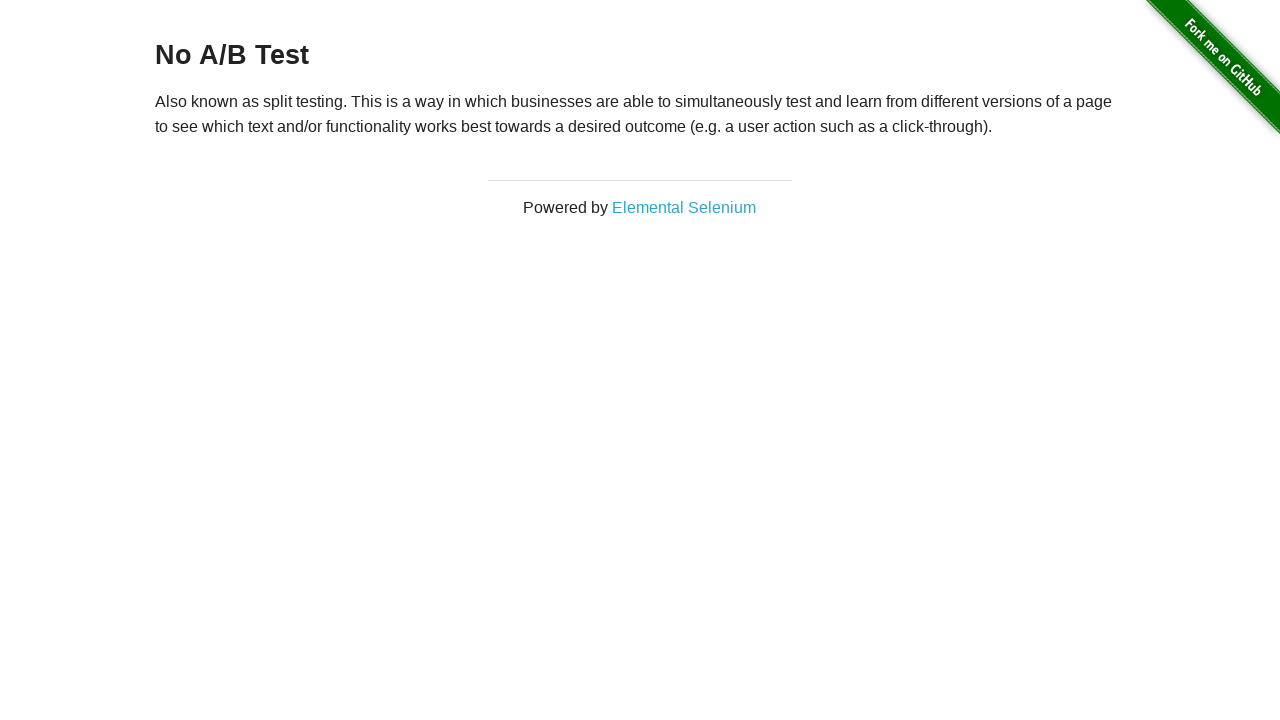

Verified that heading changed to 'No A/B Test' after opting out
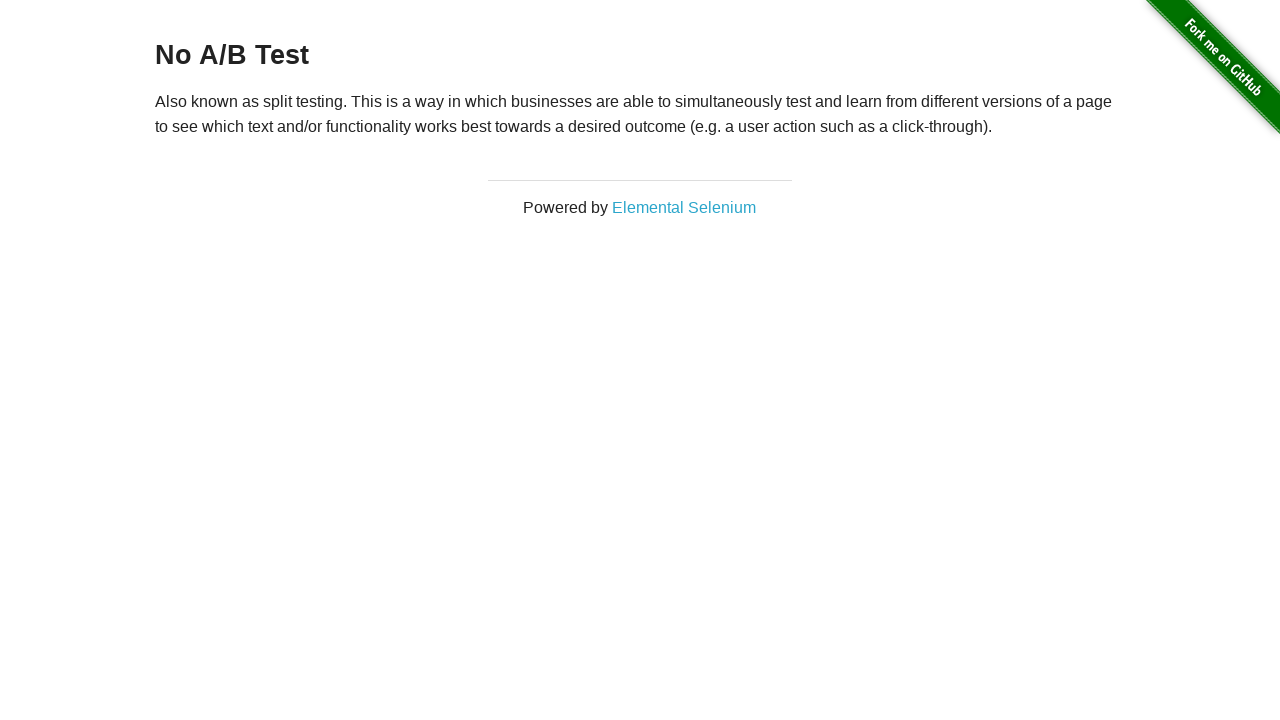

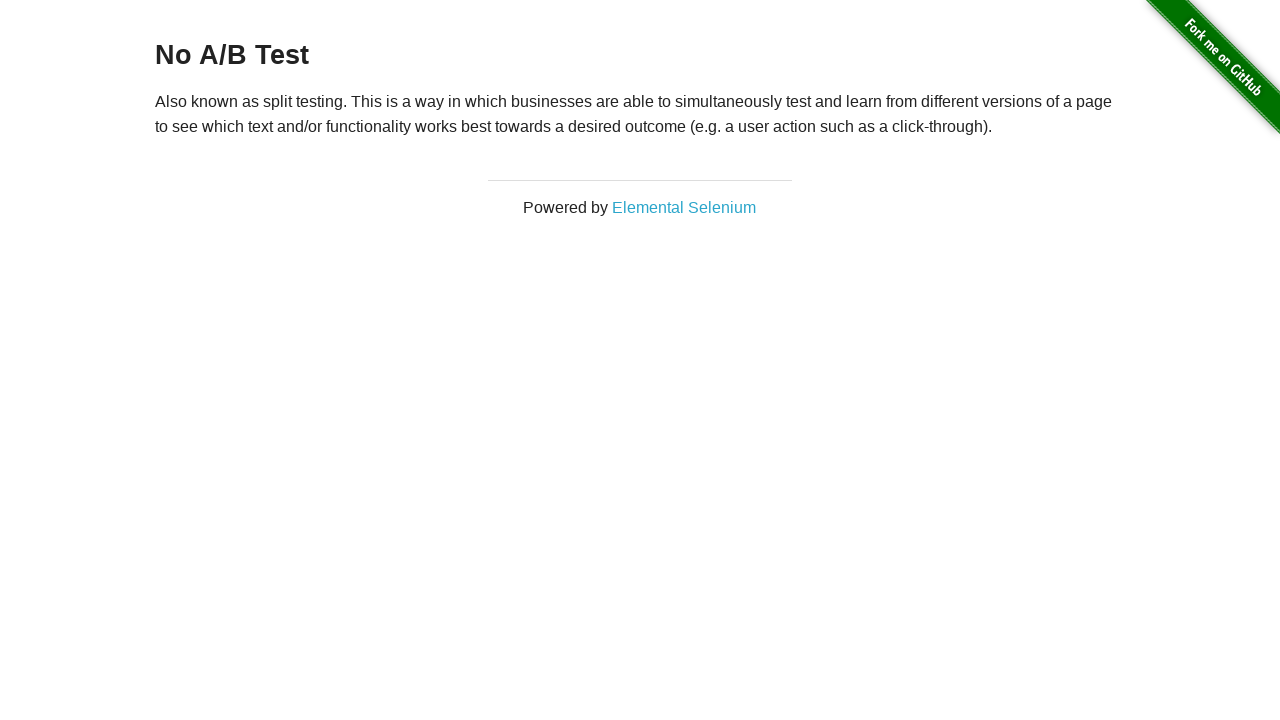